Interacts with a virtual piano keyboard on a music lesson page by clicking a sequence of piano key buttons to play notes

Starting URL: https://www.apronus.com/music/lessons/unit01.htm

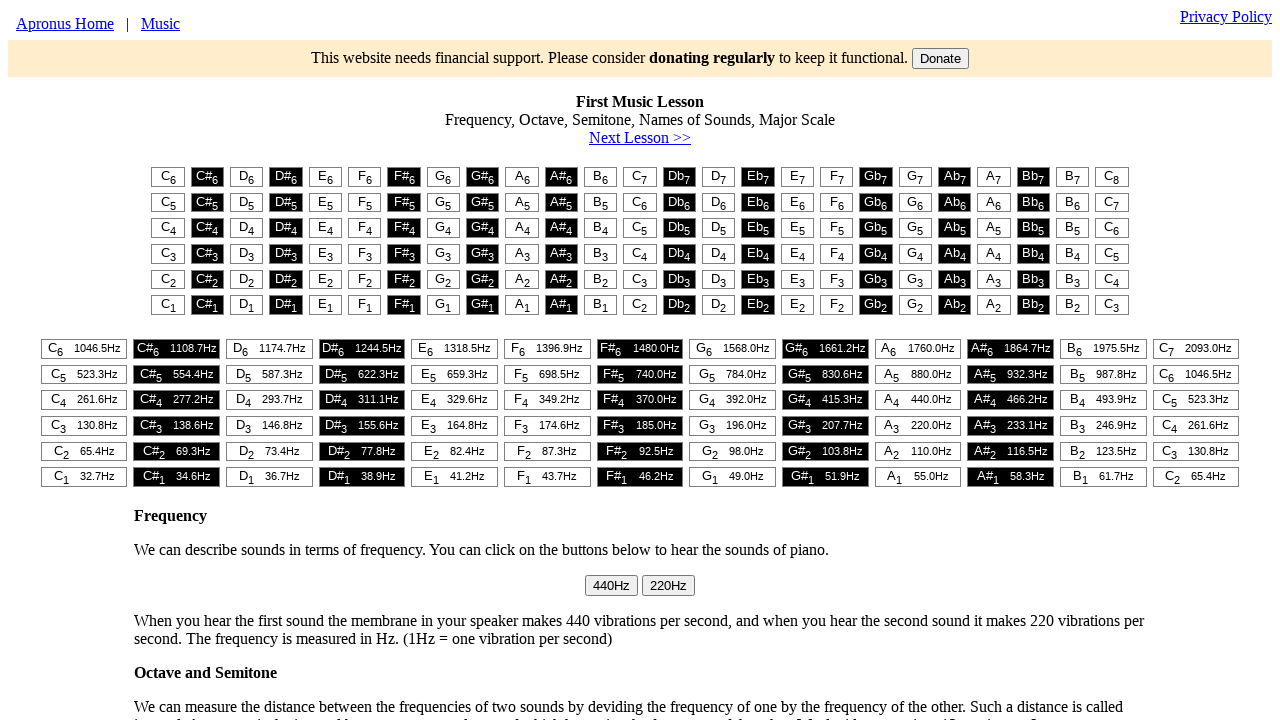

Clicked first piano key (column 1) at (168, 177) on #t1 > table > tr:nth-child(1) > td:nth-child(1) > button
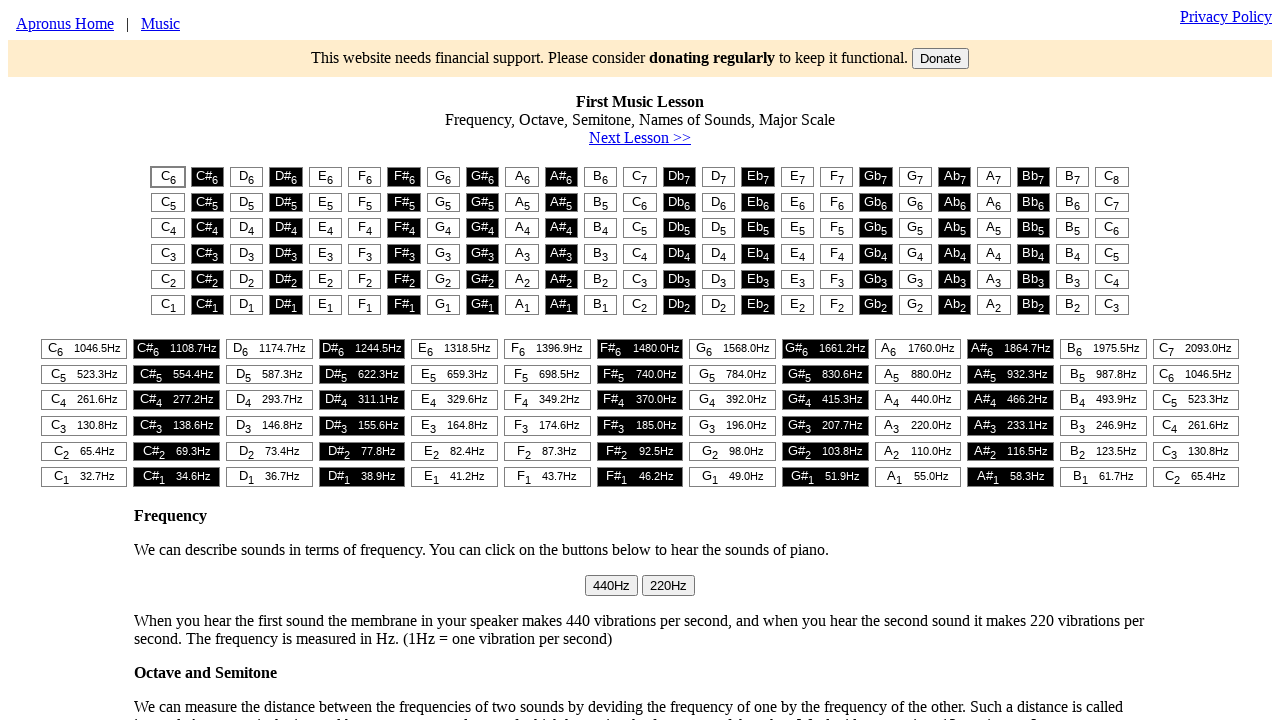

Clicked third piano key (column 3) at (247, 177) on #t1 > table > tr:nth-child(1) > td:nth-child(3) > button
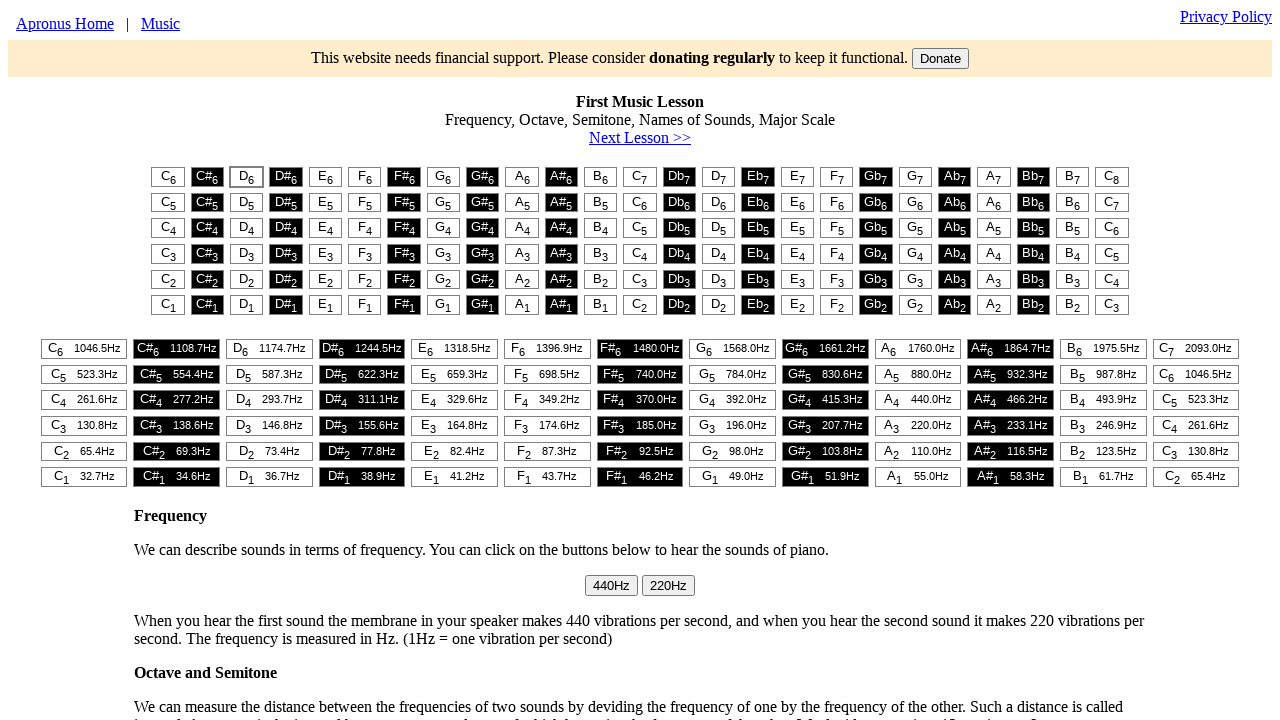

Clicked fourth piano key (column 4) at (286, 177) on #t1 > table > tr:nth-child(1) > td:nth-child(4) > button
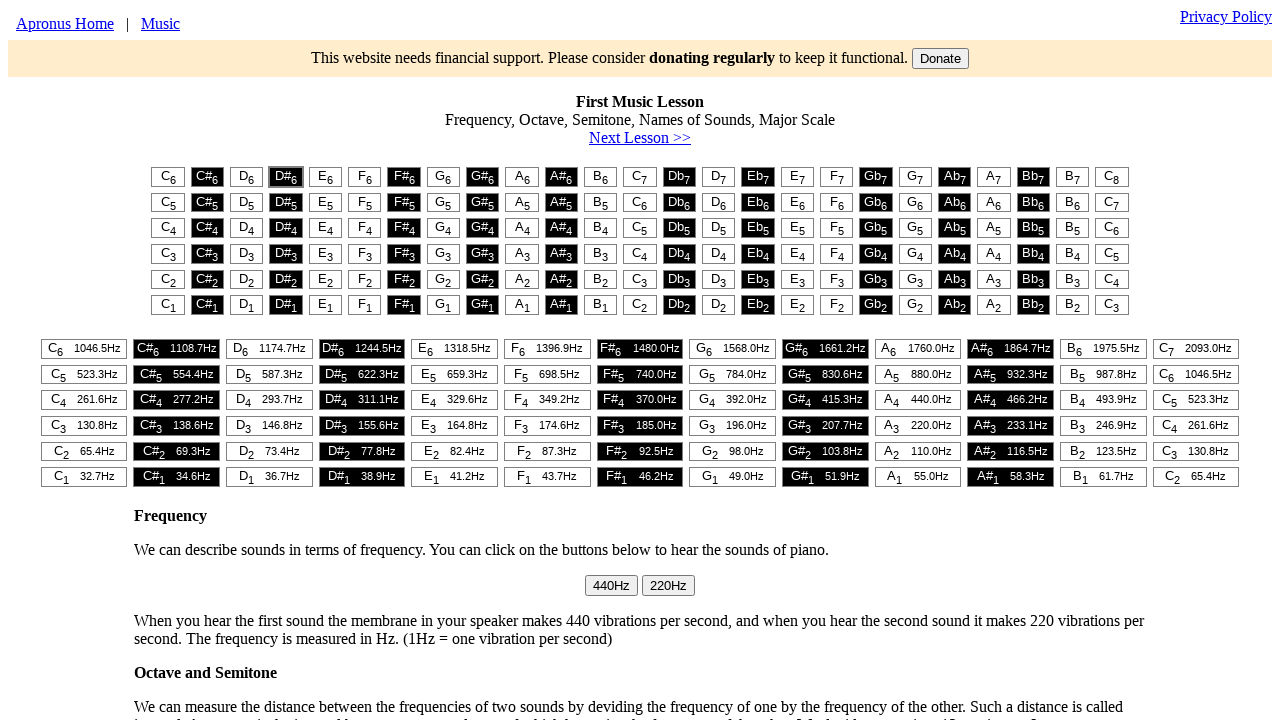

Clicked fifth piano key (column 5) at (325, 177) on #t1 > table > tr:nth-child(1) > td:nth-child(5) > button
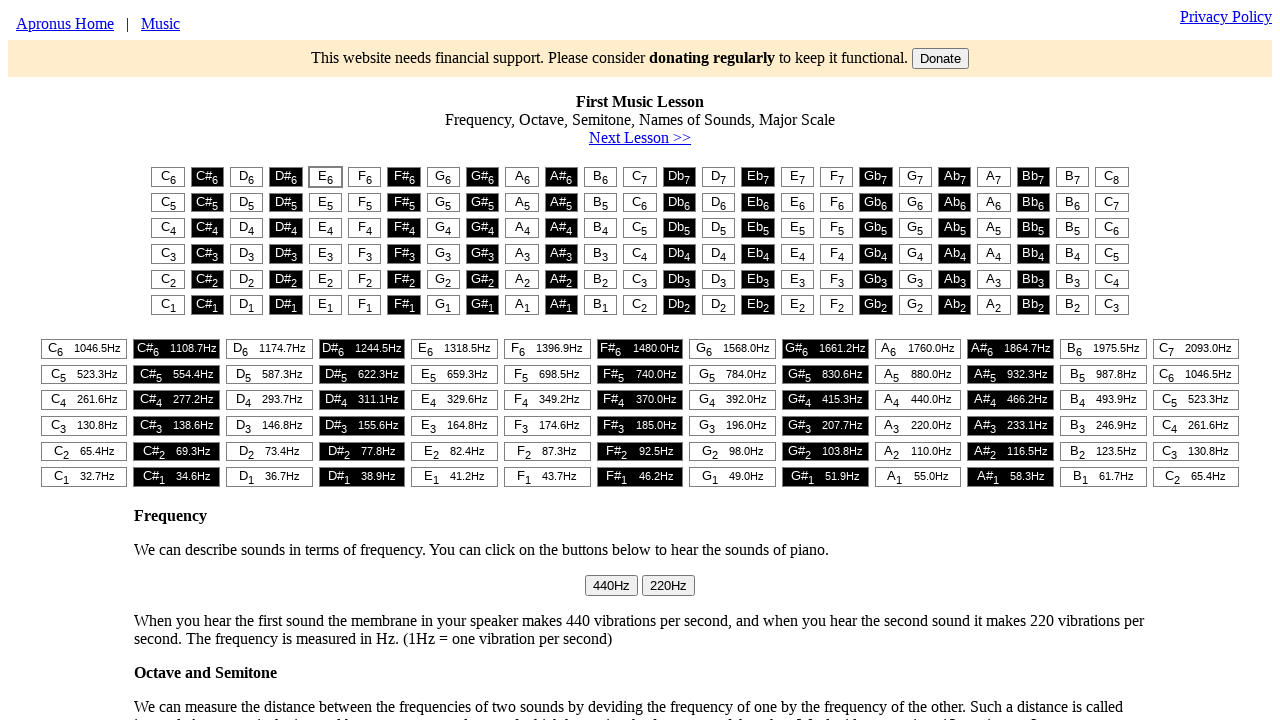

Clicked sixth piano key (column 6) at (365, 177) on #t1 > table > tr:nth-child(1) > td:nth-child(6) > button
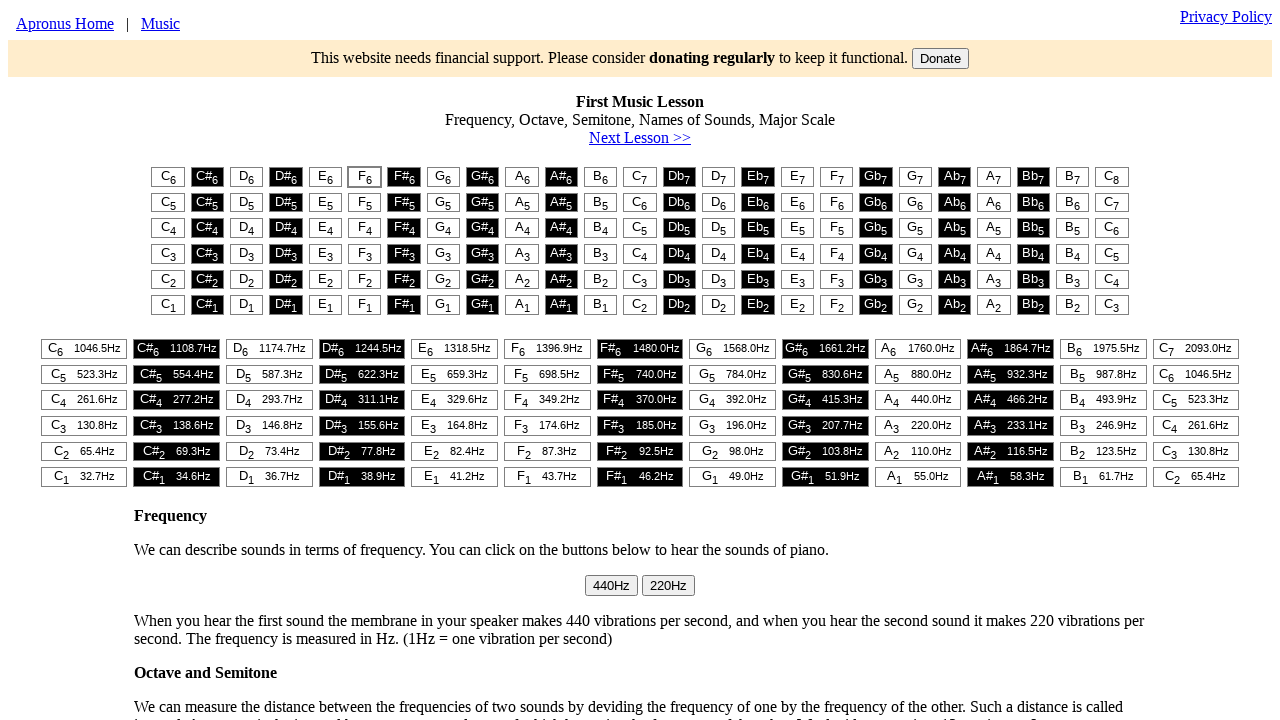

Clicked third piano key again (column 3) at (247, 177) on #t1 > table > tr:nth-child(1) > td:nth-child(3) > button
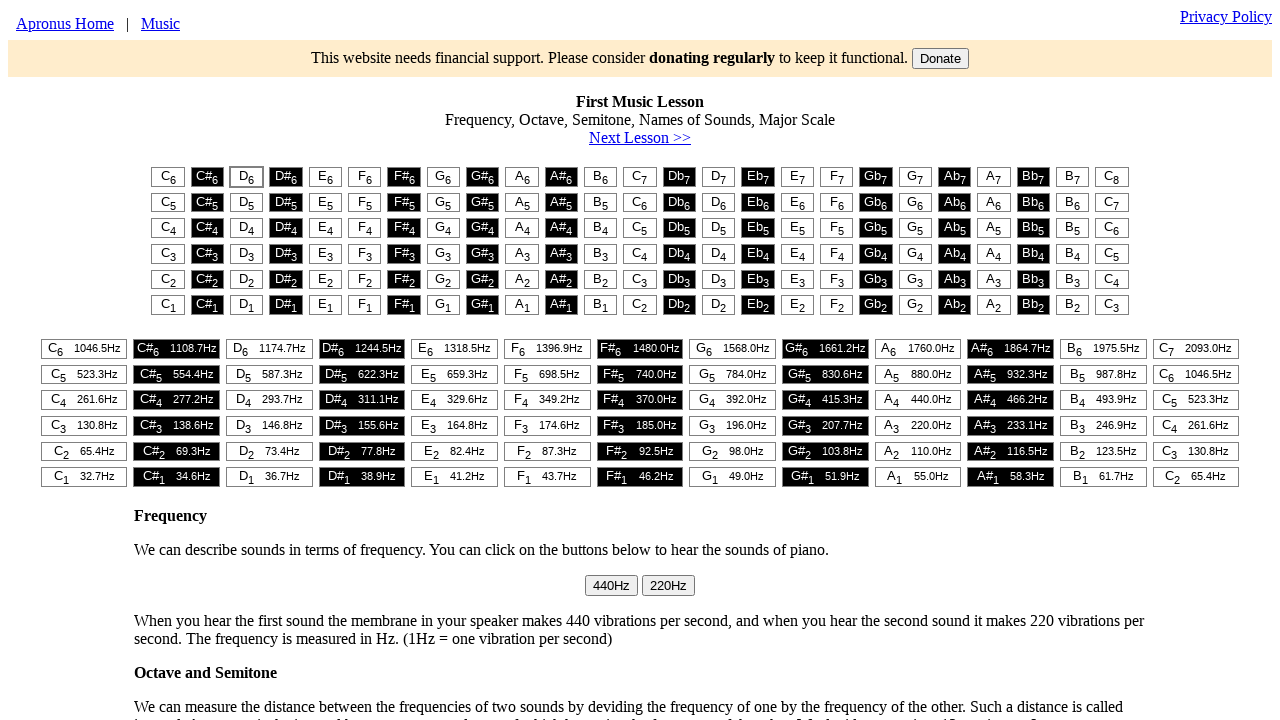

Clicked second piano key (column 2) at (207, 177) on #t1 > table > tr:nth-child(1) > td:nth-child(2) > button
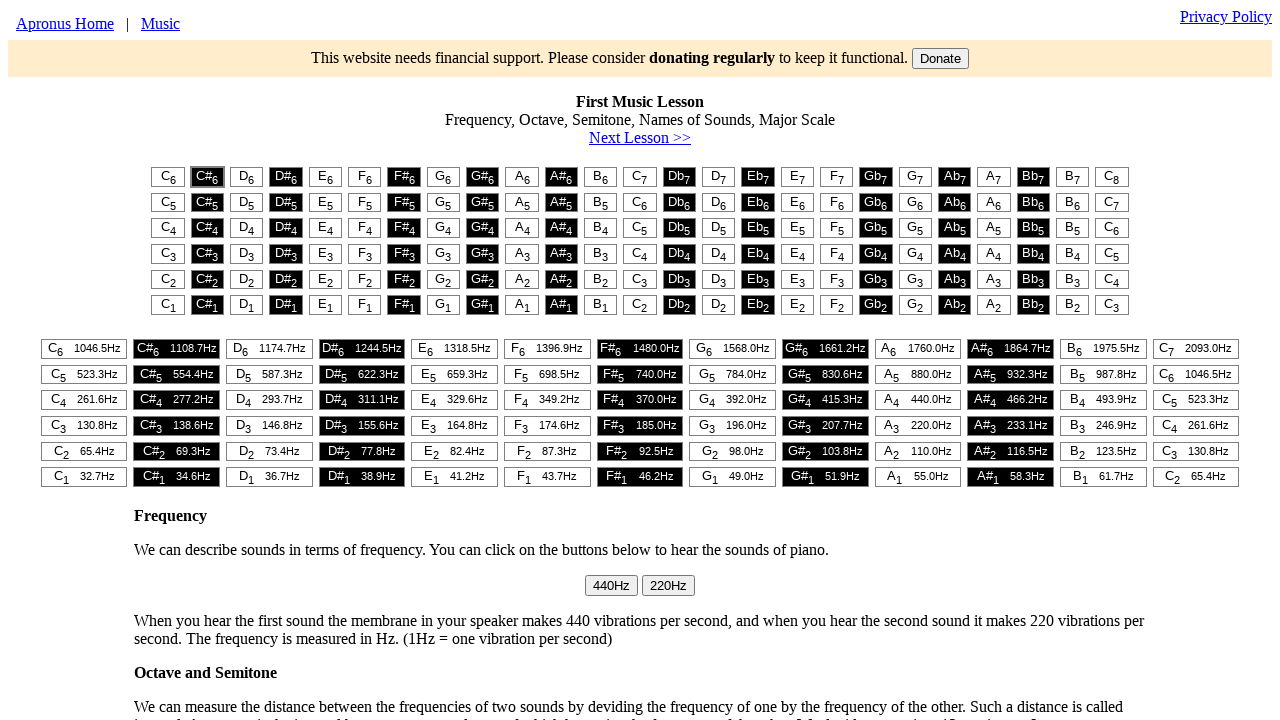

Clicked third piano key again (column 3) at (247, 177) on #t1 > table > tr:nth-child(1) > td:nth-child(3) > button
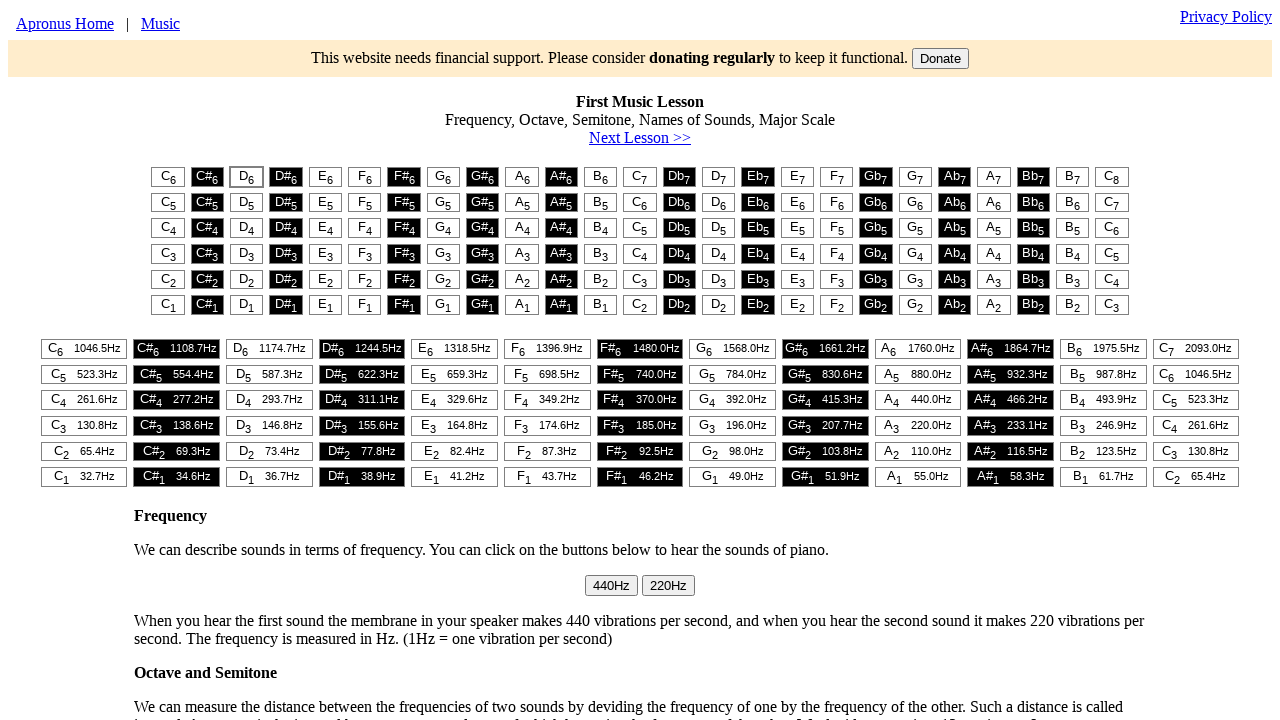

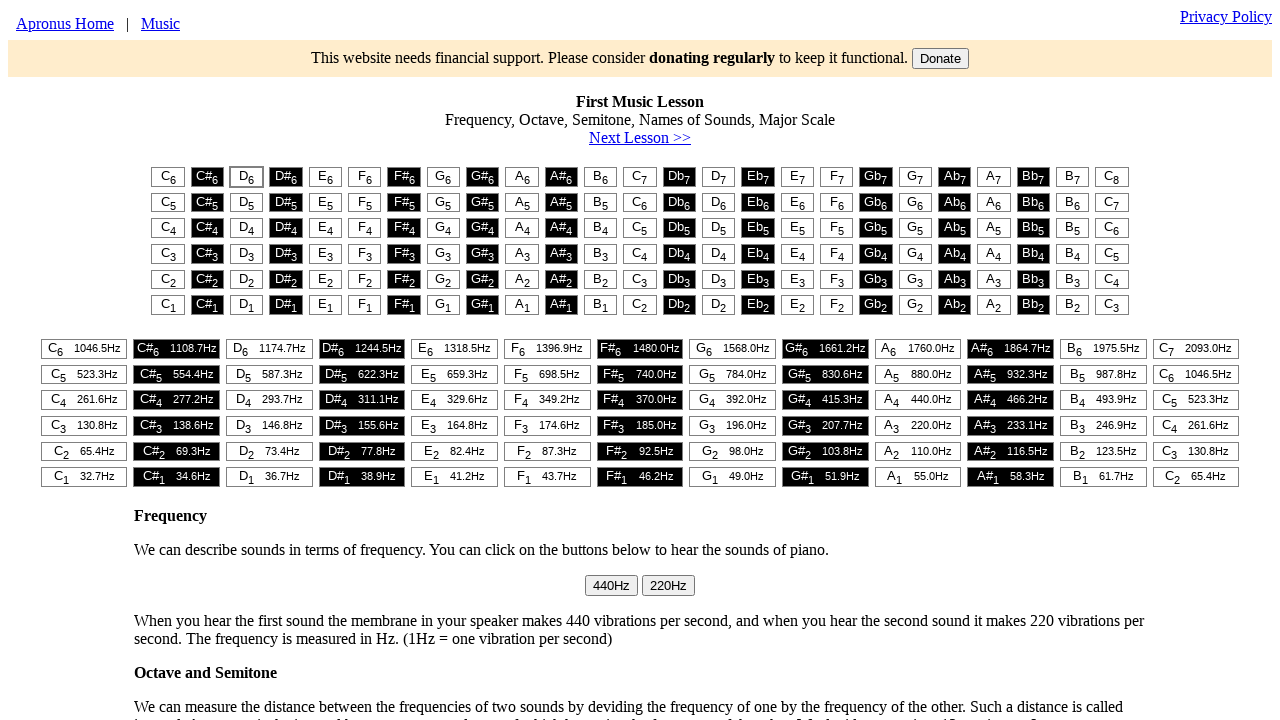